Tests text input and deletion functionality by typing a name into a form field and then using keyboard shortcuts to delete the text

Starting URL: https://grotechminds.com/registration/

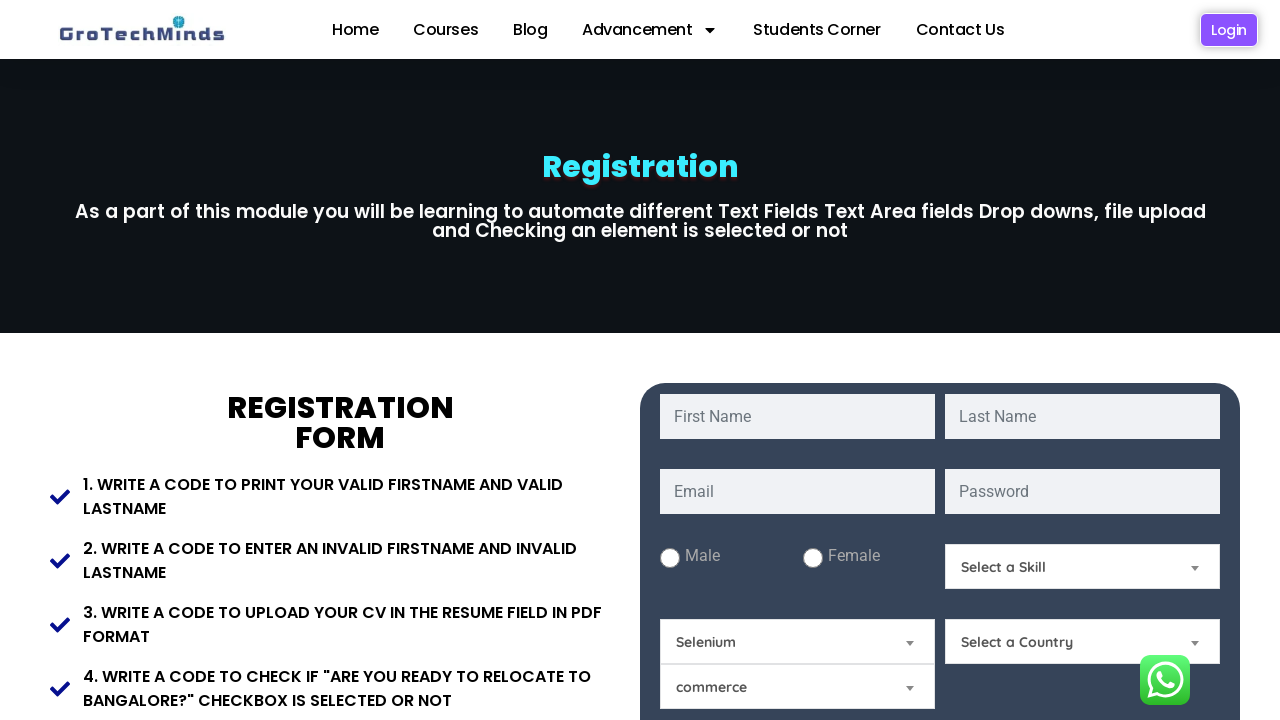

Filled first name field with 'Dheerajsai' on #fname
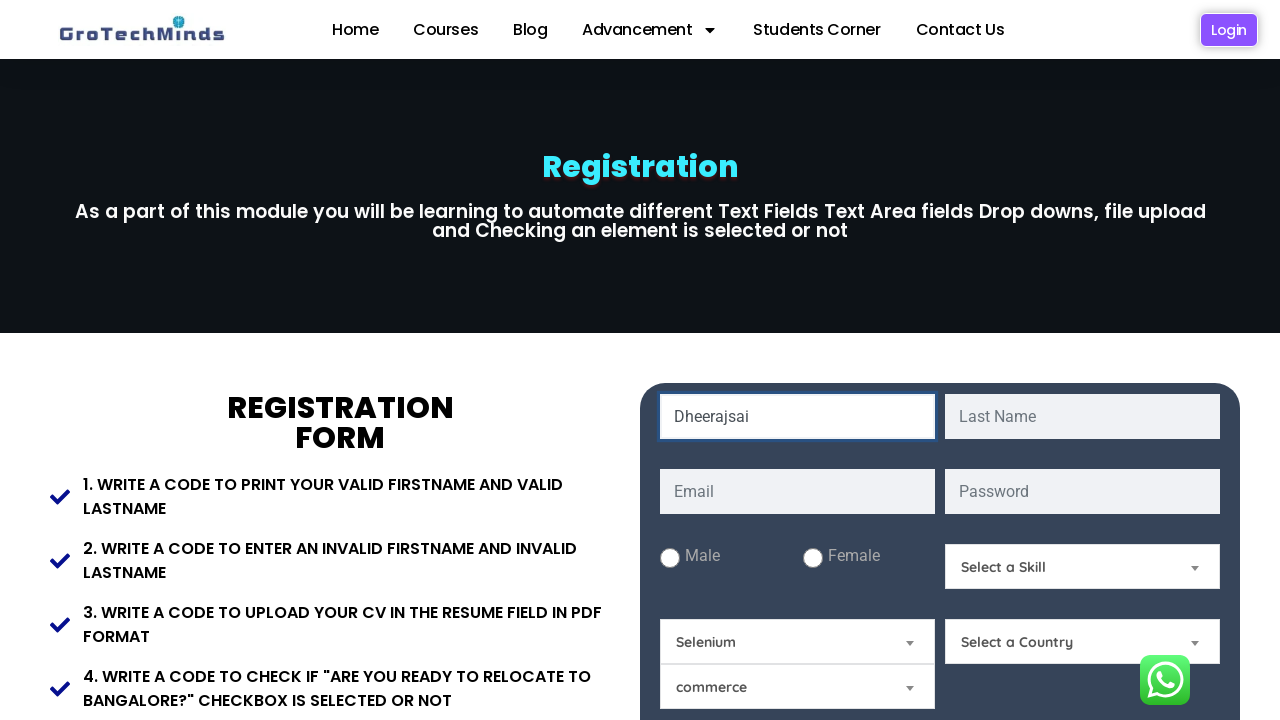

Pressed Ctrl+Backspace to delete the text from first name field on #fname
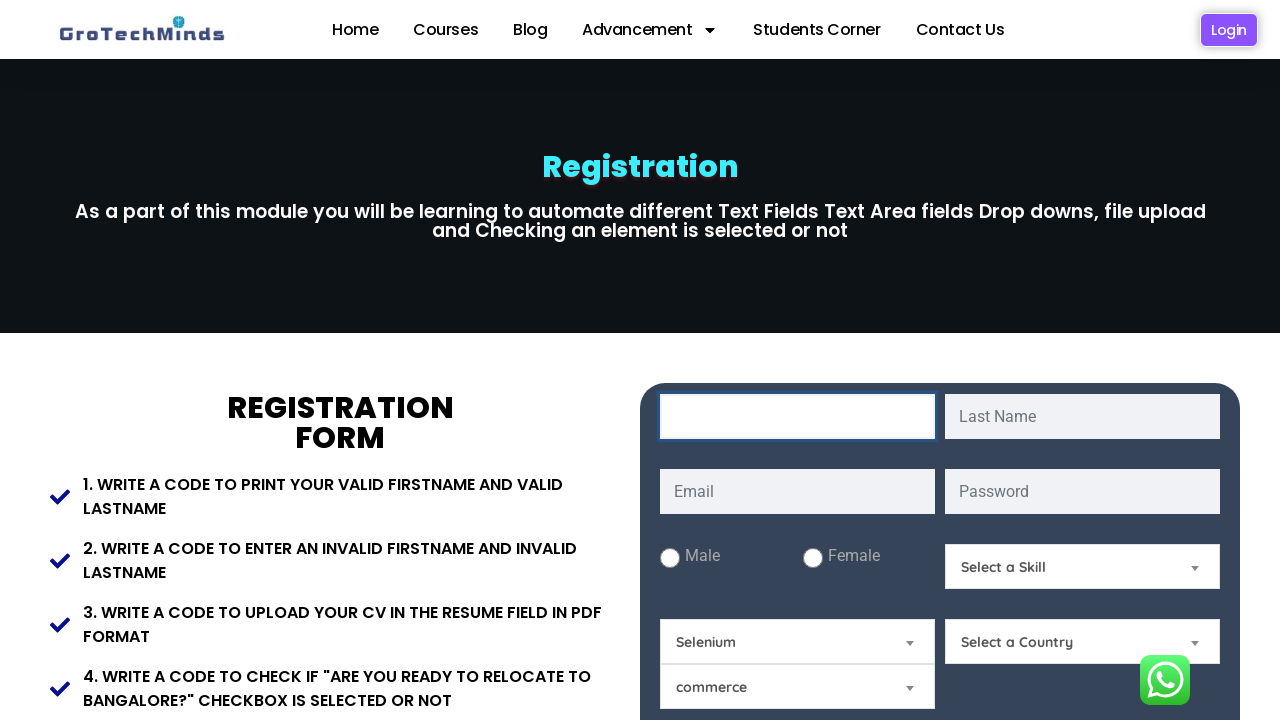

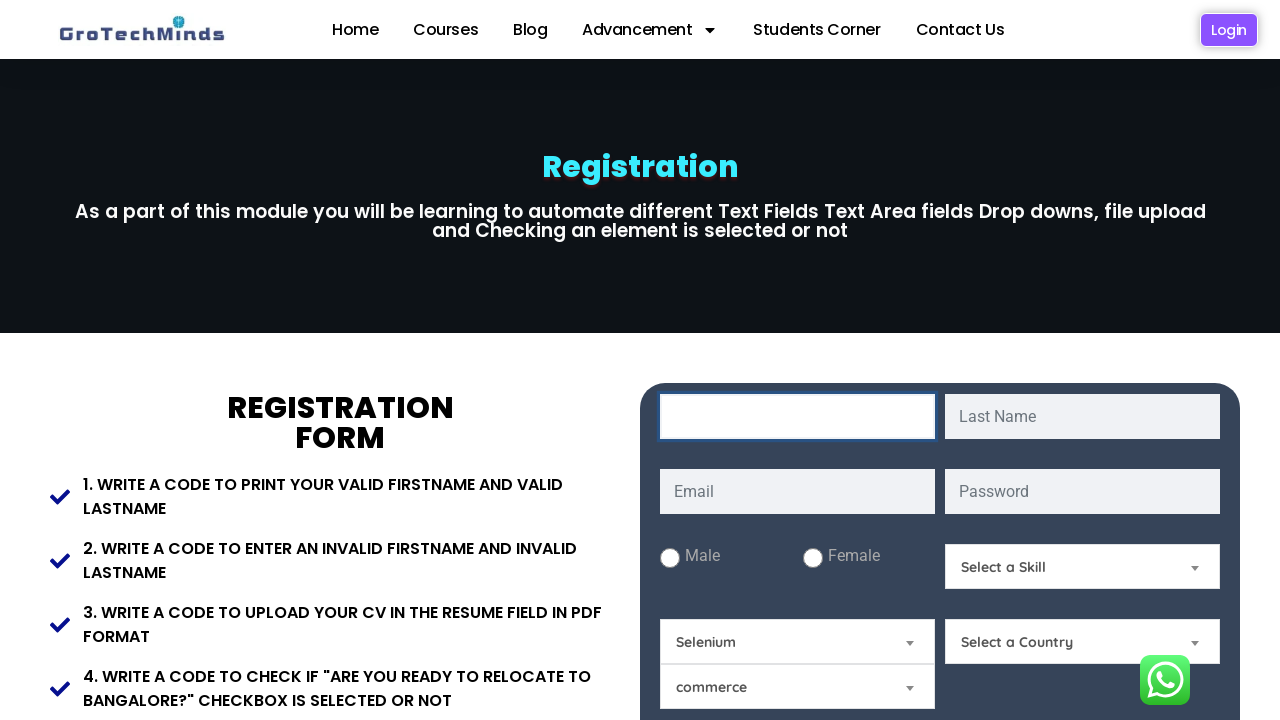